Tests the keypress form by entering a name in the input field and clicking a button

Starting URL: https://formy-project.herokuapp.com/keypress

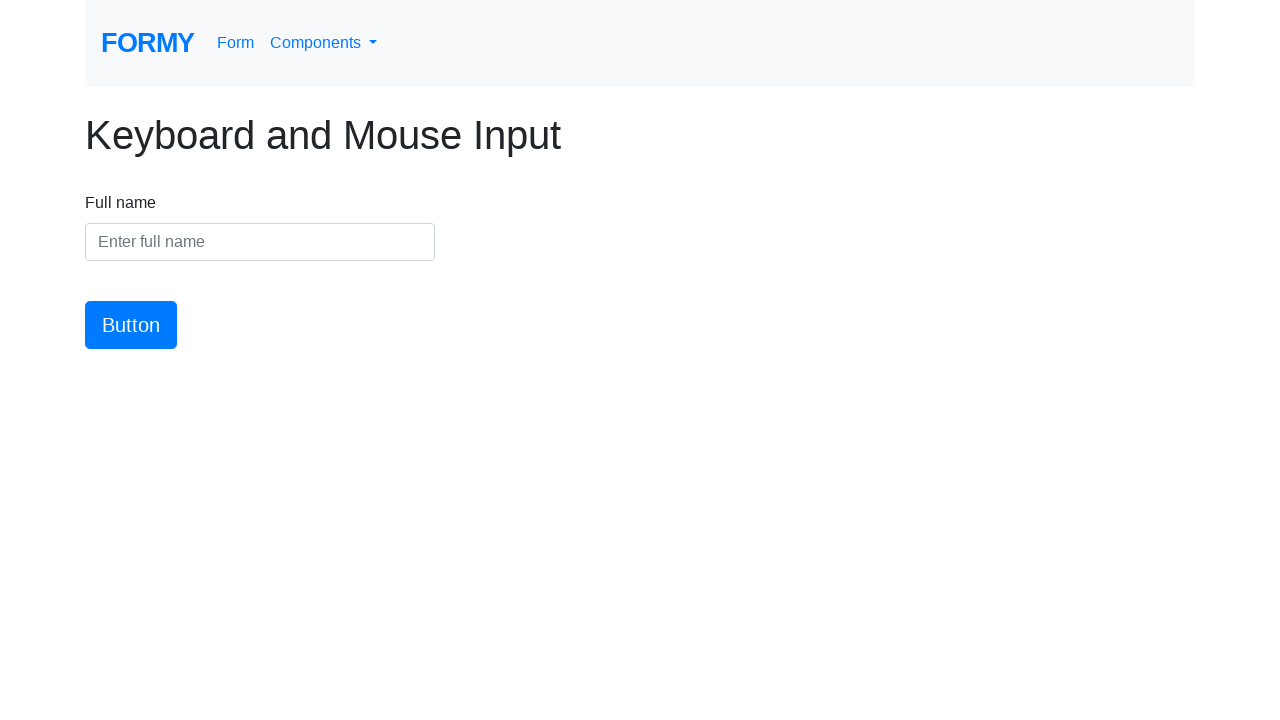

Clicked on the name input field at (260, 242) on #name
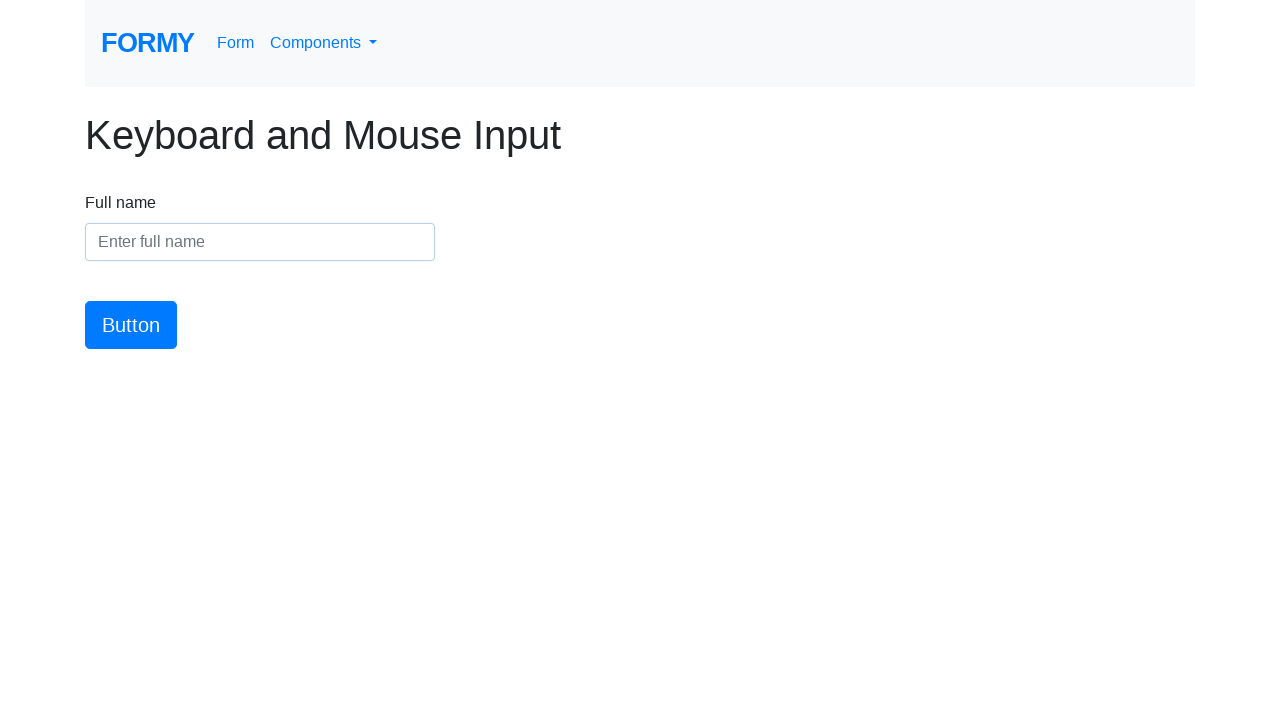

Entered 'ChromeDriver' into the name field on #name
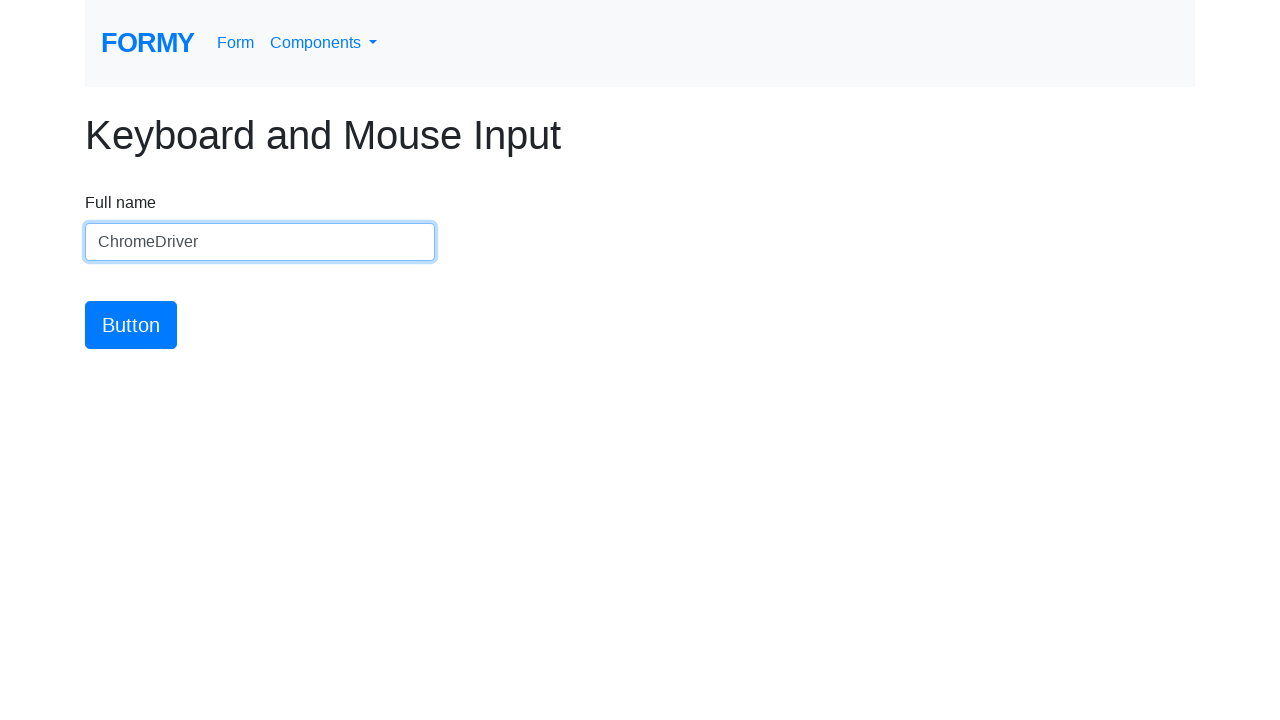

Clicked the submit button at (260, 226) on .col-sm-4
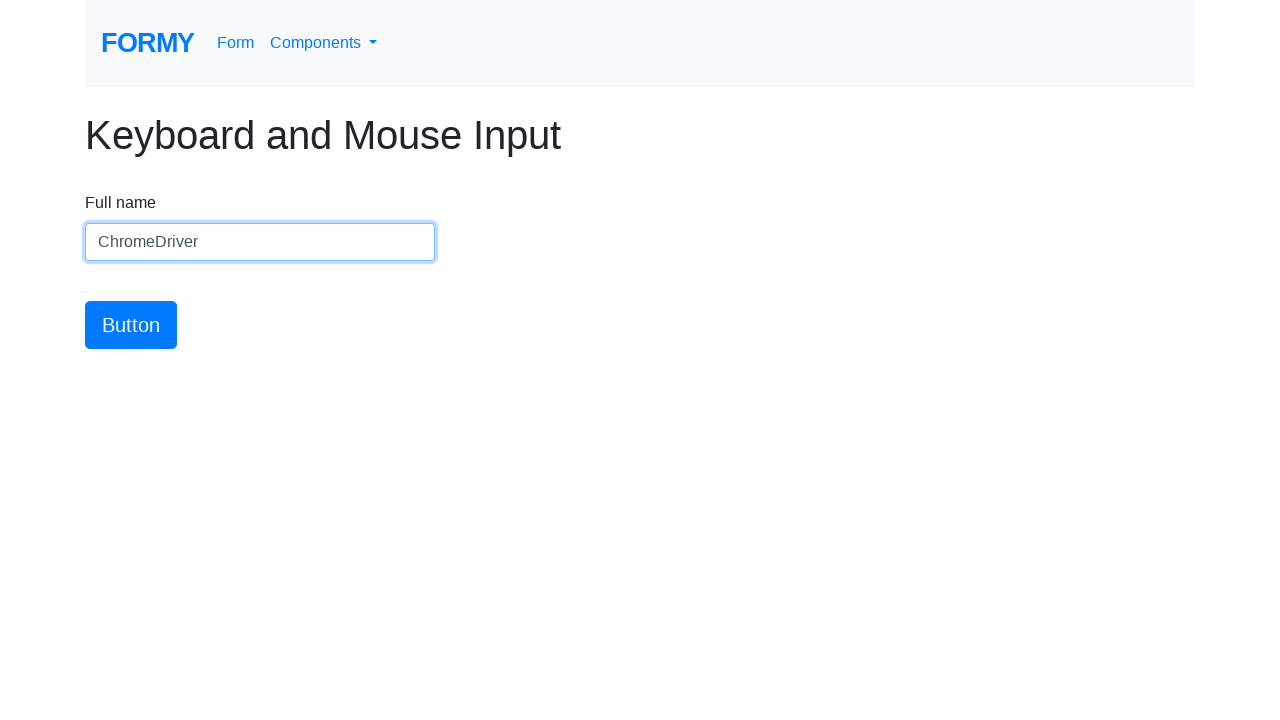

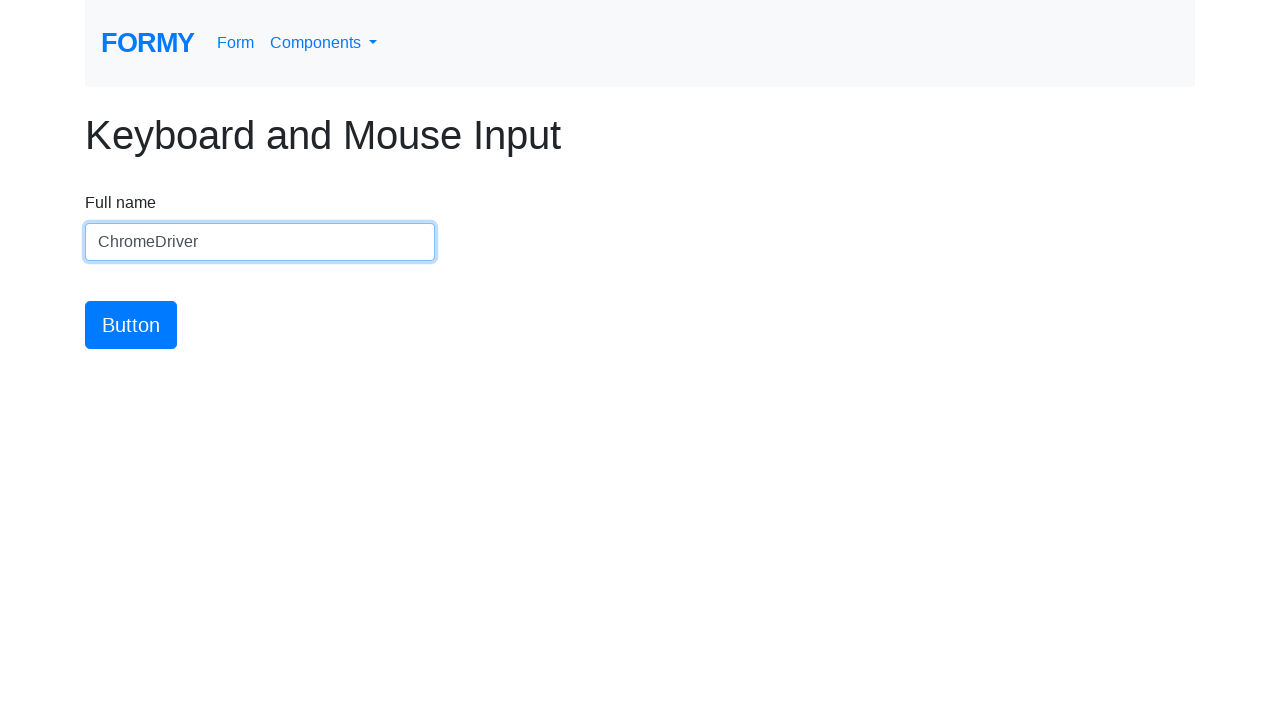